Verifies that the Macy's homepage loads correctly by checking that the URL contains "macys"

Starting URL: https://www.macys.com/

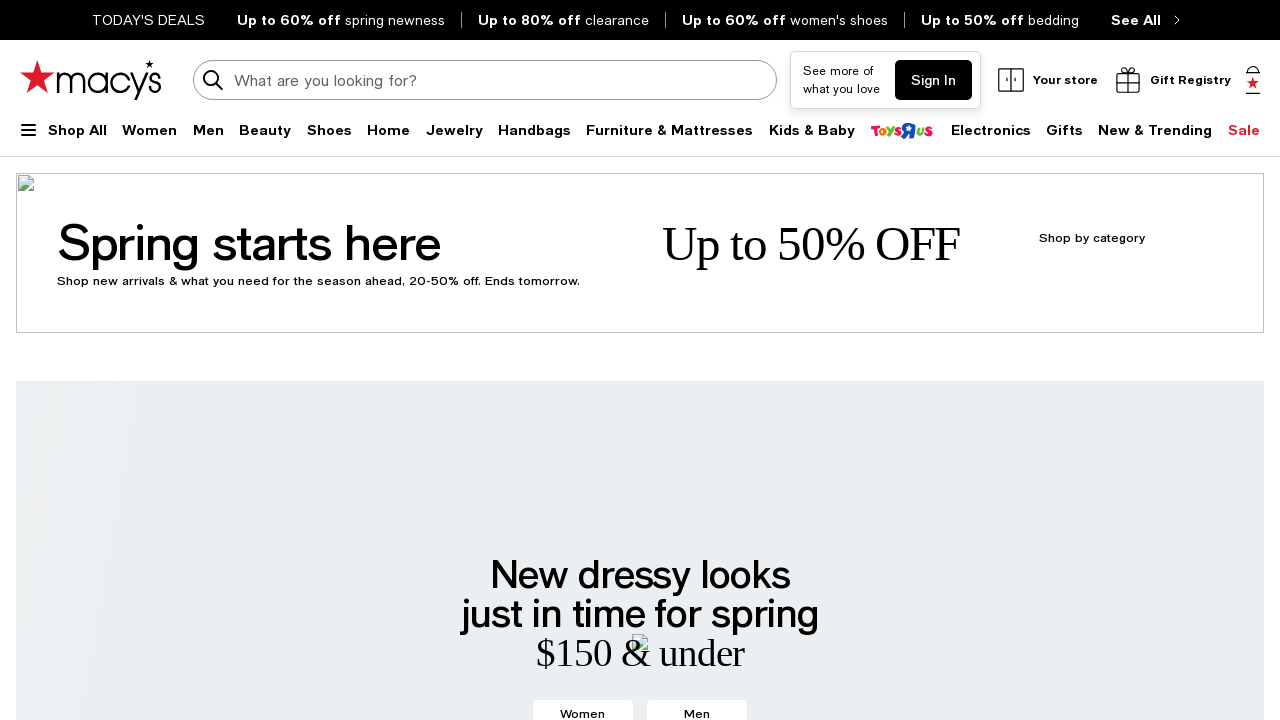

Waited for page to reach domcontentloaded state
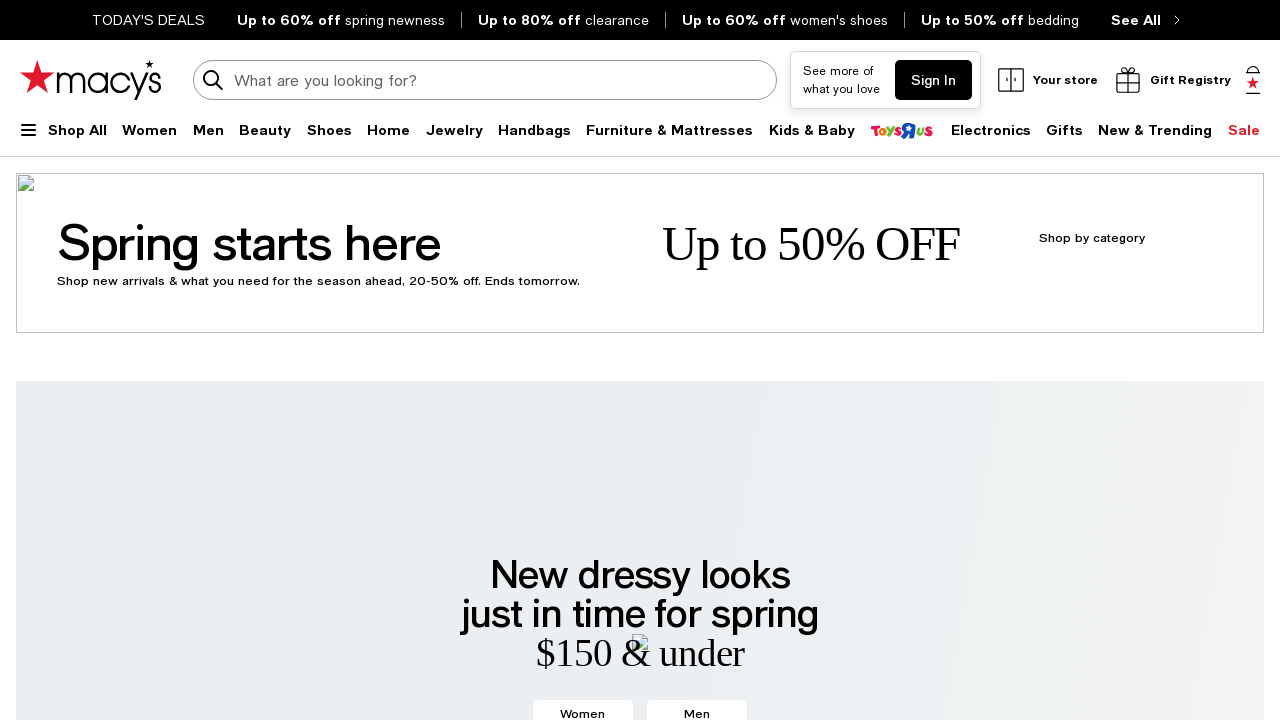

Retrieved current URL from page
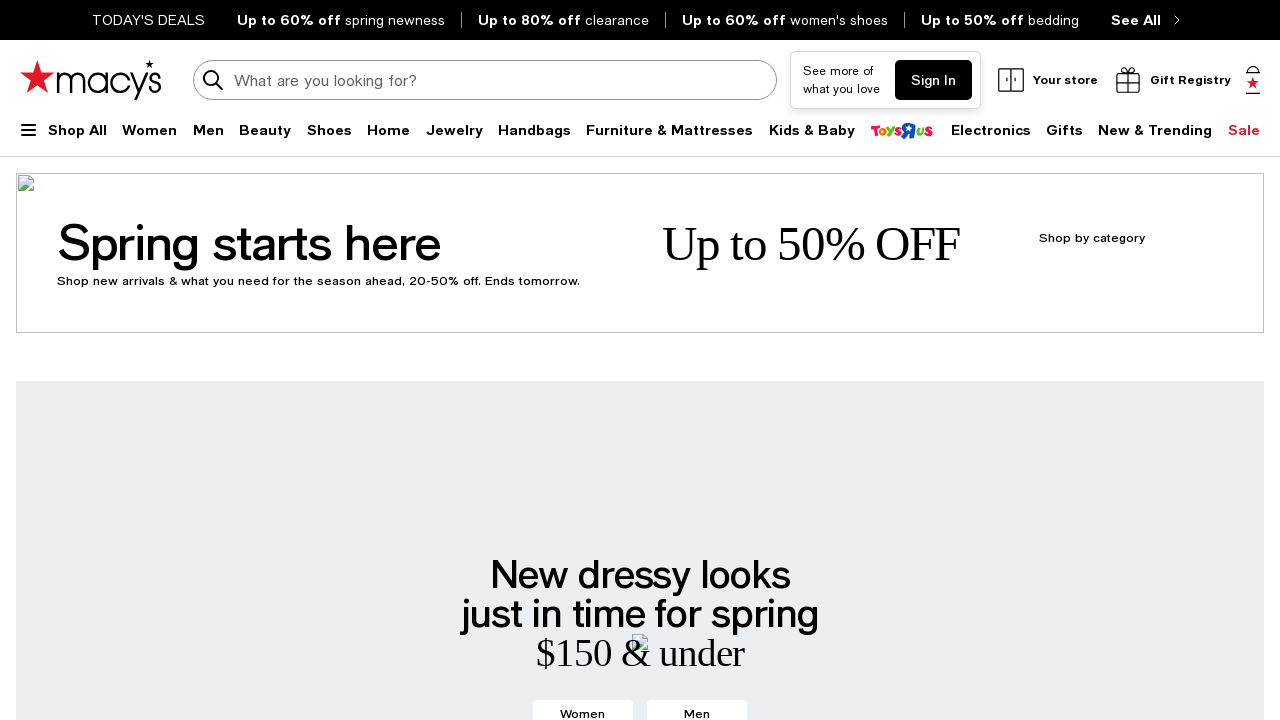

Verified that URL contains 'macys'
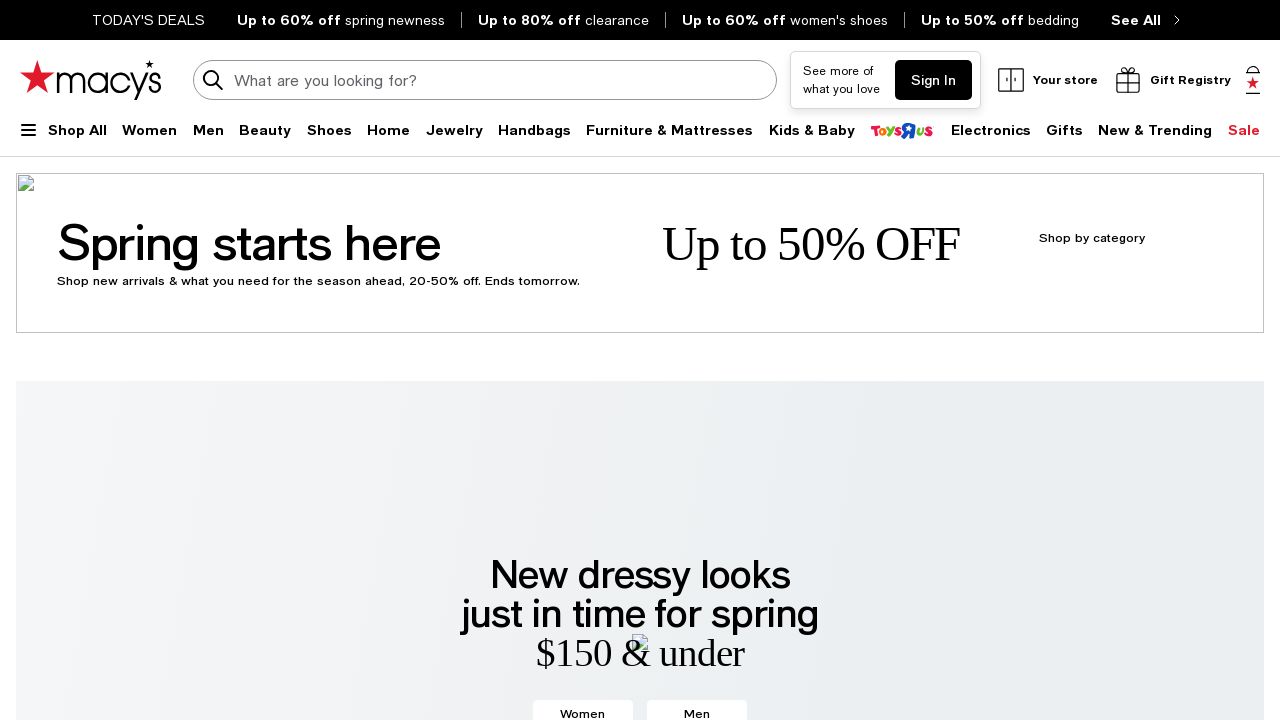

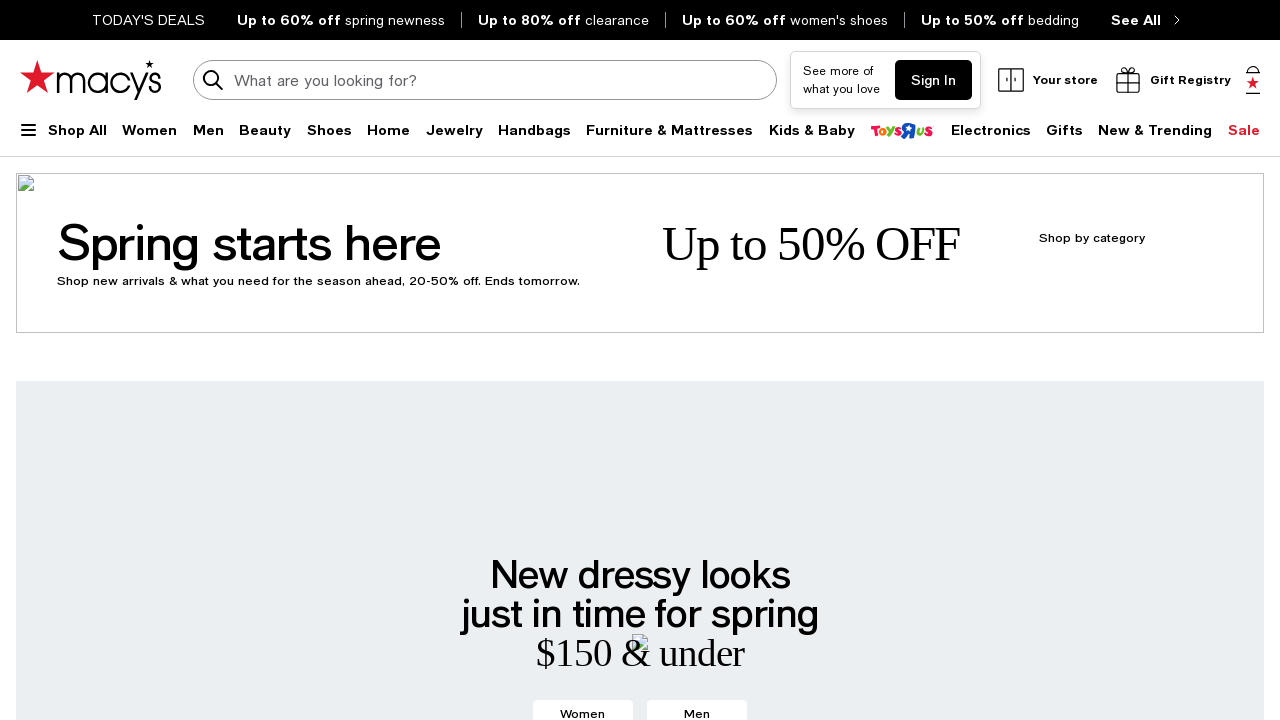